Tests dynamic loading functionality by navigating through different dynamic loading examples and triggering their start buttons

Starting URL: http://the-internet.herokuapp.com/

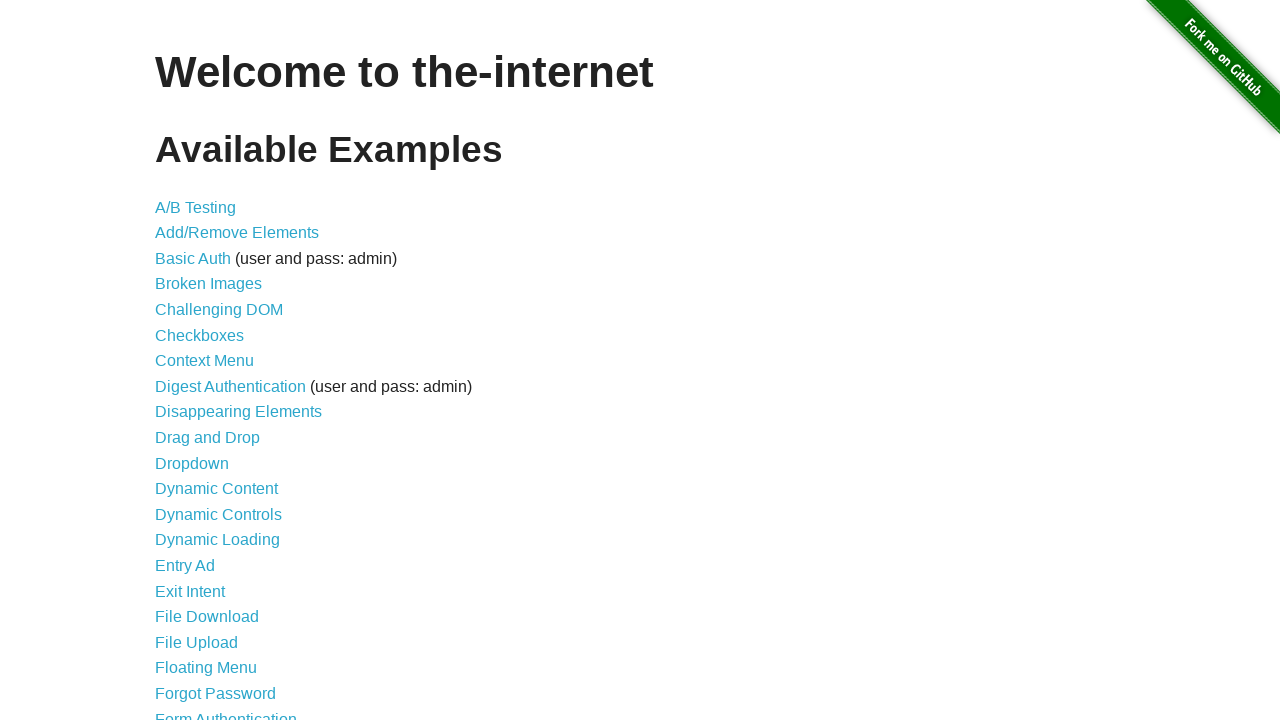

Clicked on dynamic loading link at (218, 540) on a[href='/dynamic_loading']
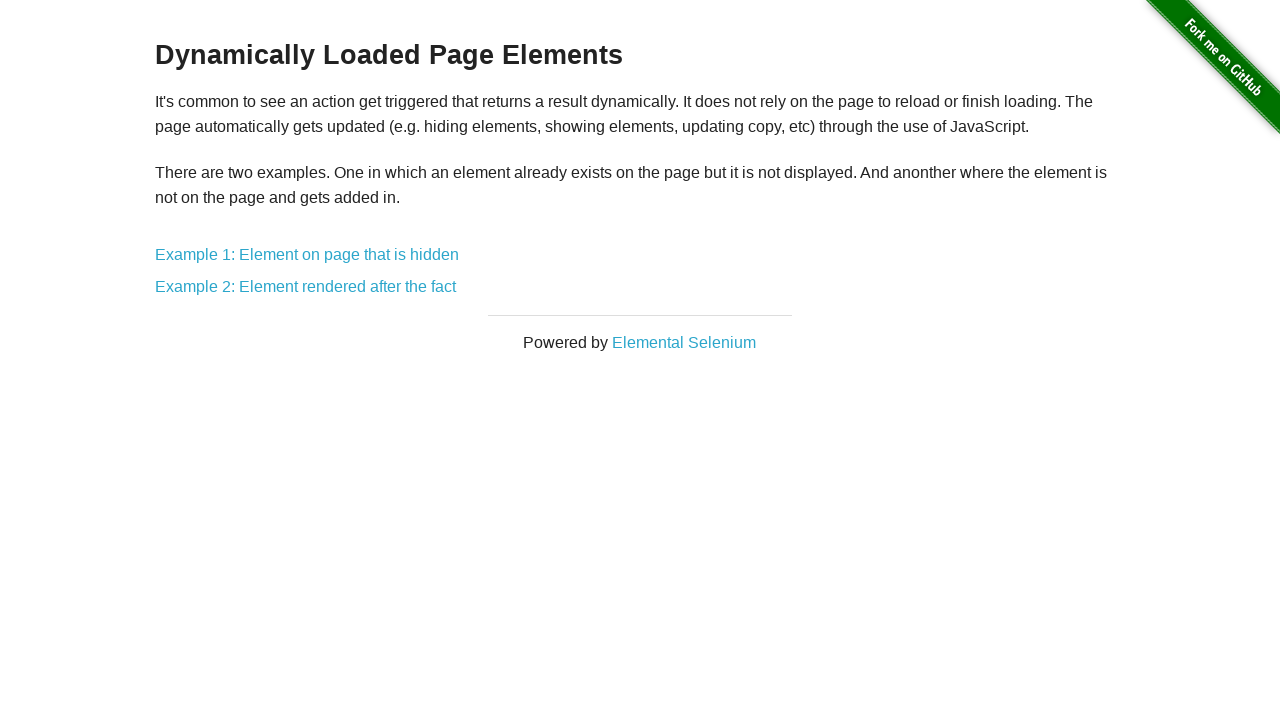

First dynamic loading example link appeared
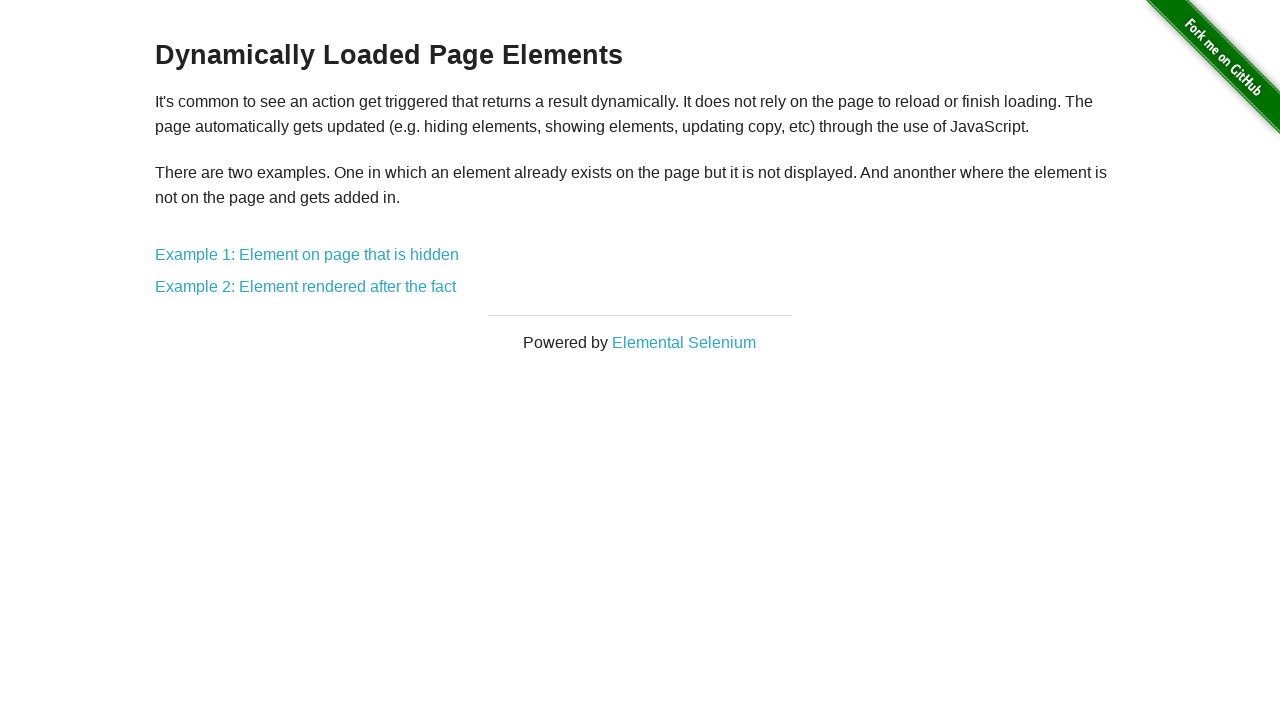

Clicked on first dynamic loading example at (307, 255) on a[href='/dynamic_loading/1']
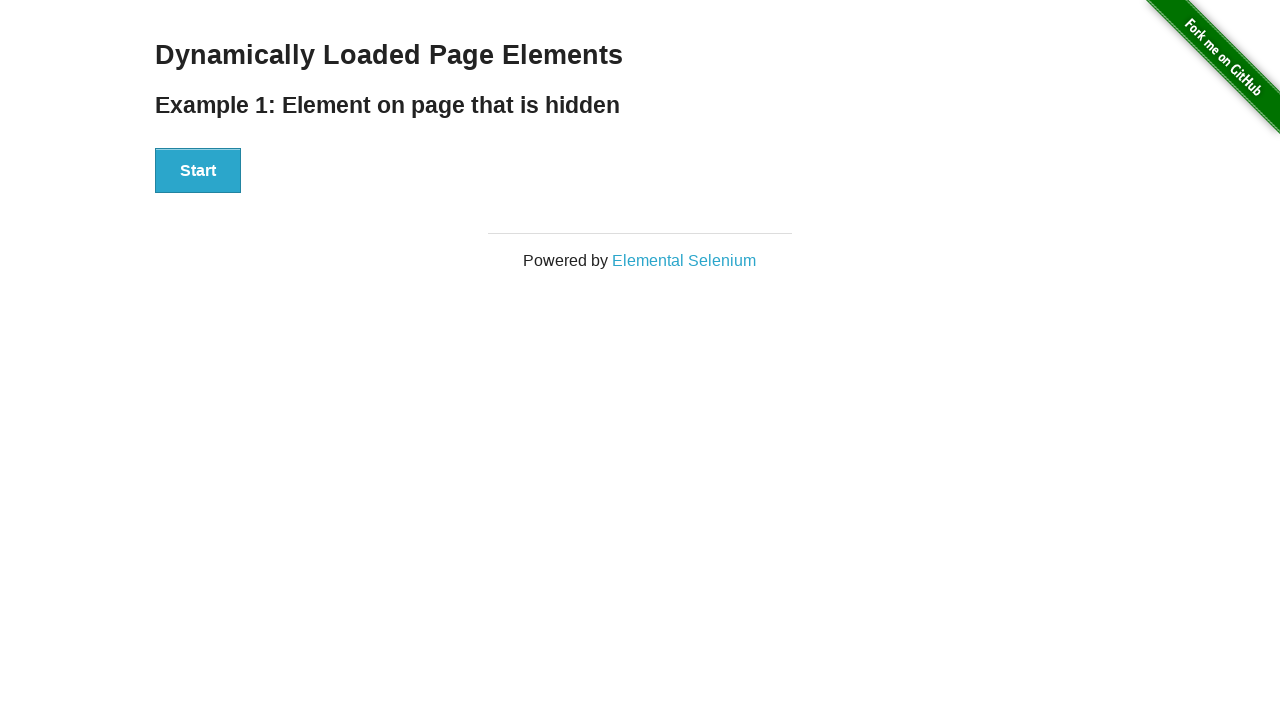

Start button appeared for first example
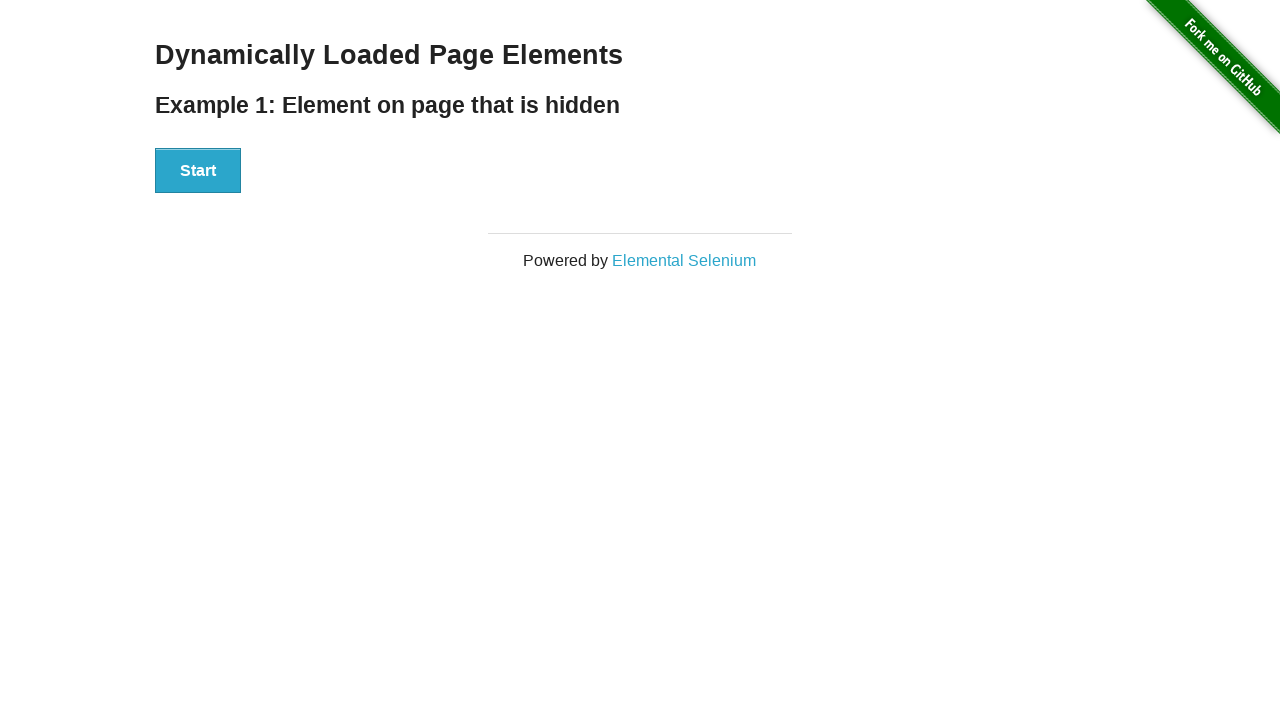

Clicked start button for first example at (198, 171) on #start button
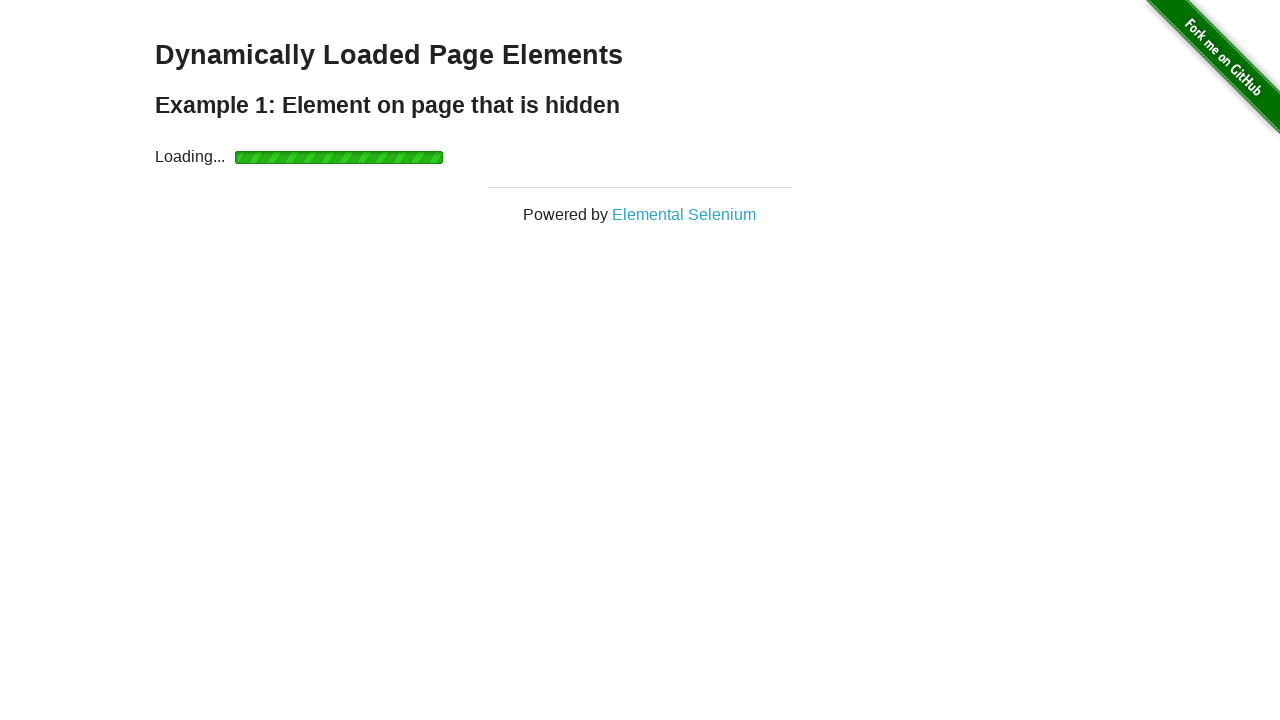

Dynamic content finished loading in first example
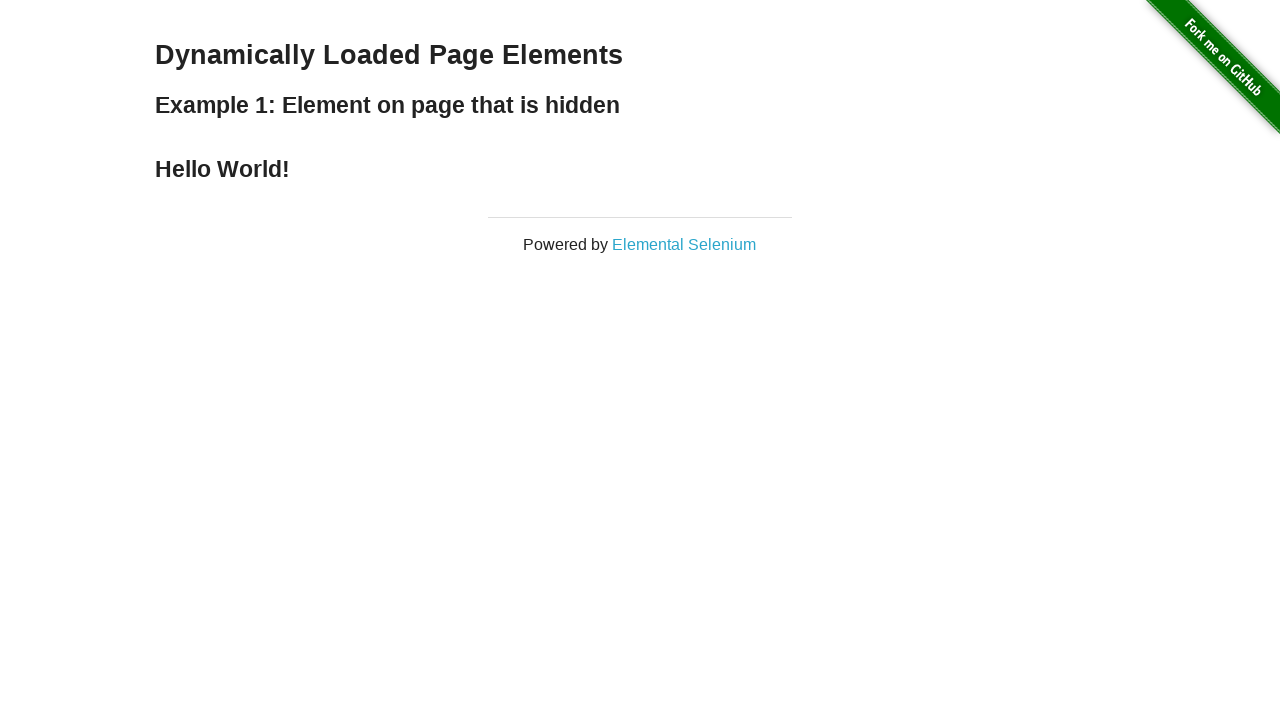

Navigated back to dynamic loading menu
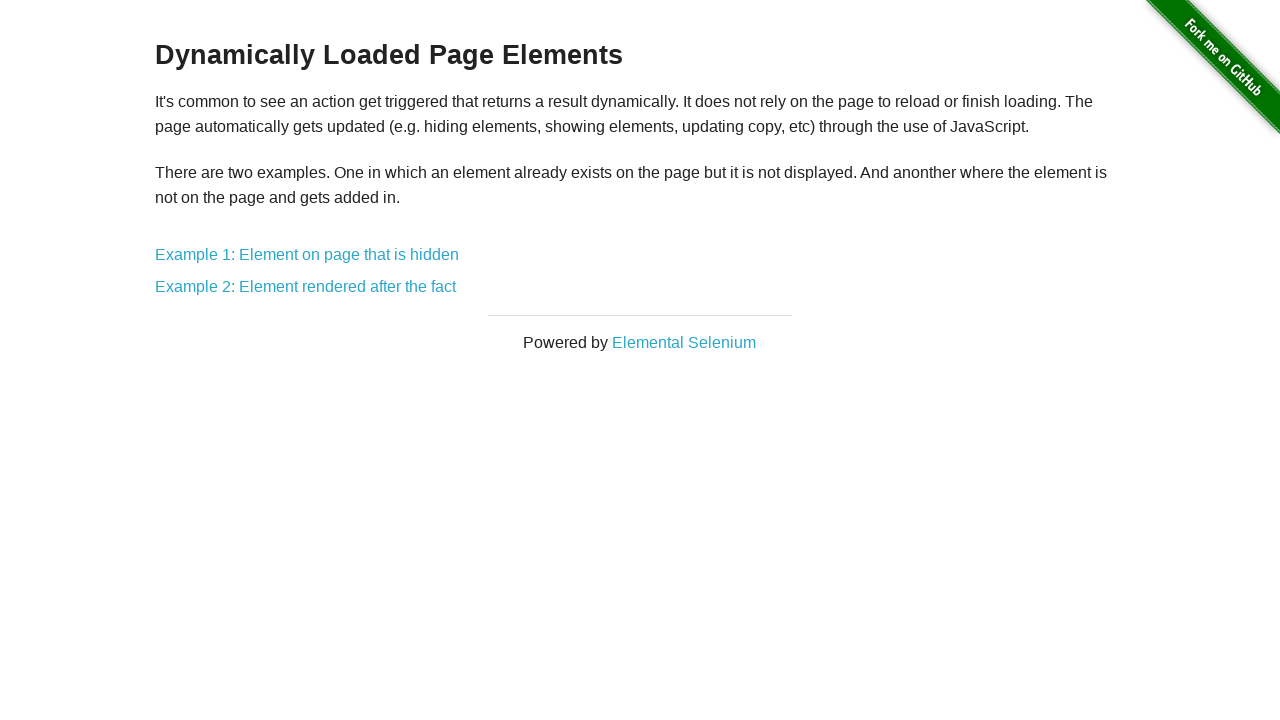

Second dynamic loading example link appeared
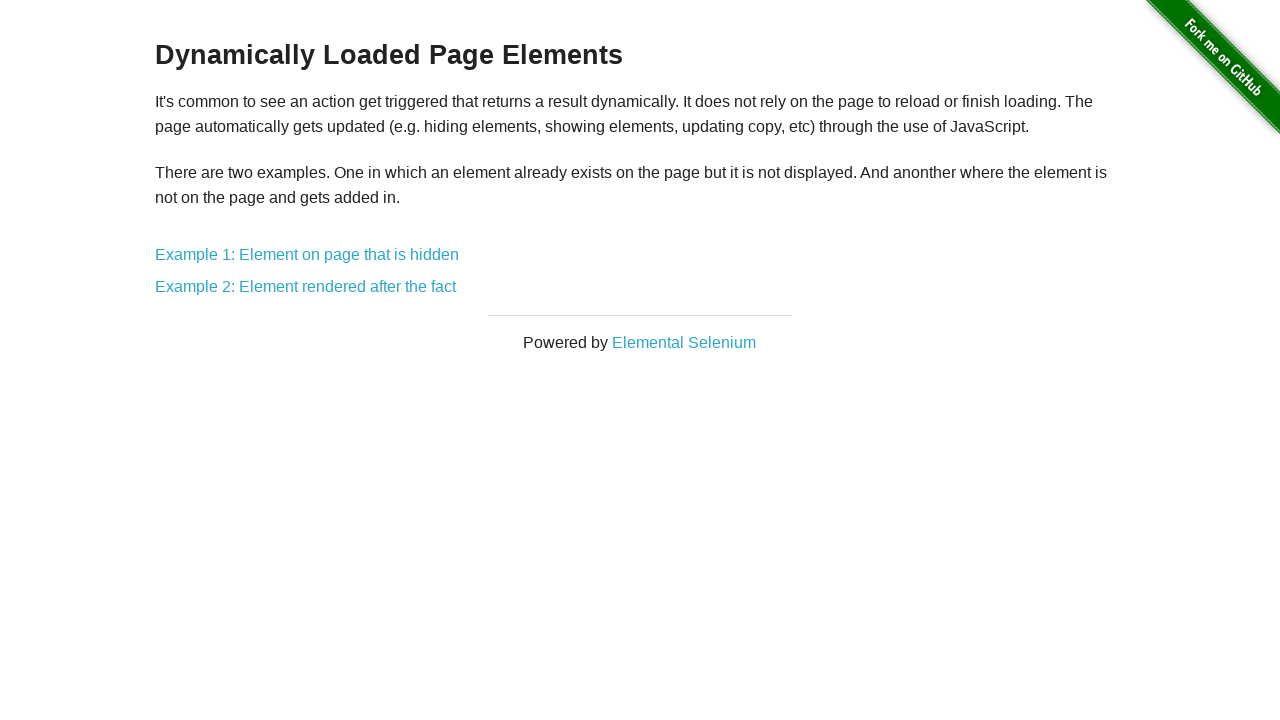

Clicked on second dynamic loading example at (306, 287) on a[href='/dynamic_loading/2']
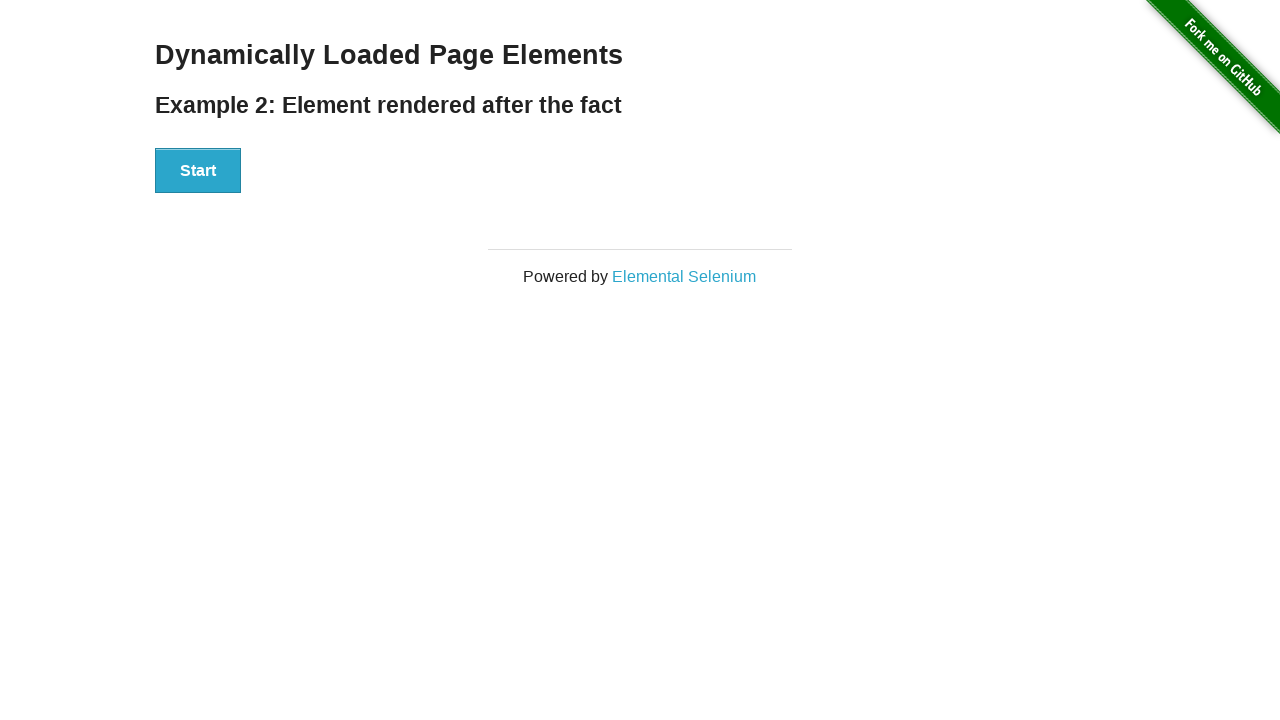

Start button appeared for second example
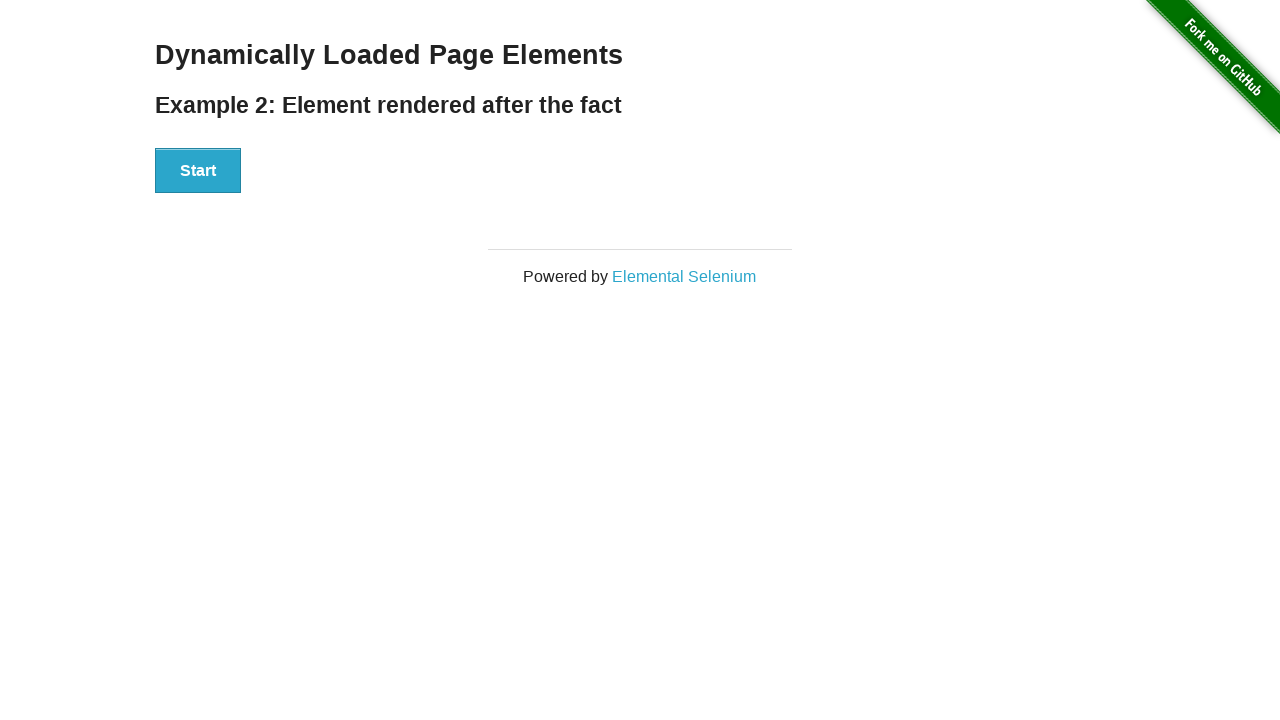

Clicked start button for second example at (198, 171) on #start button
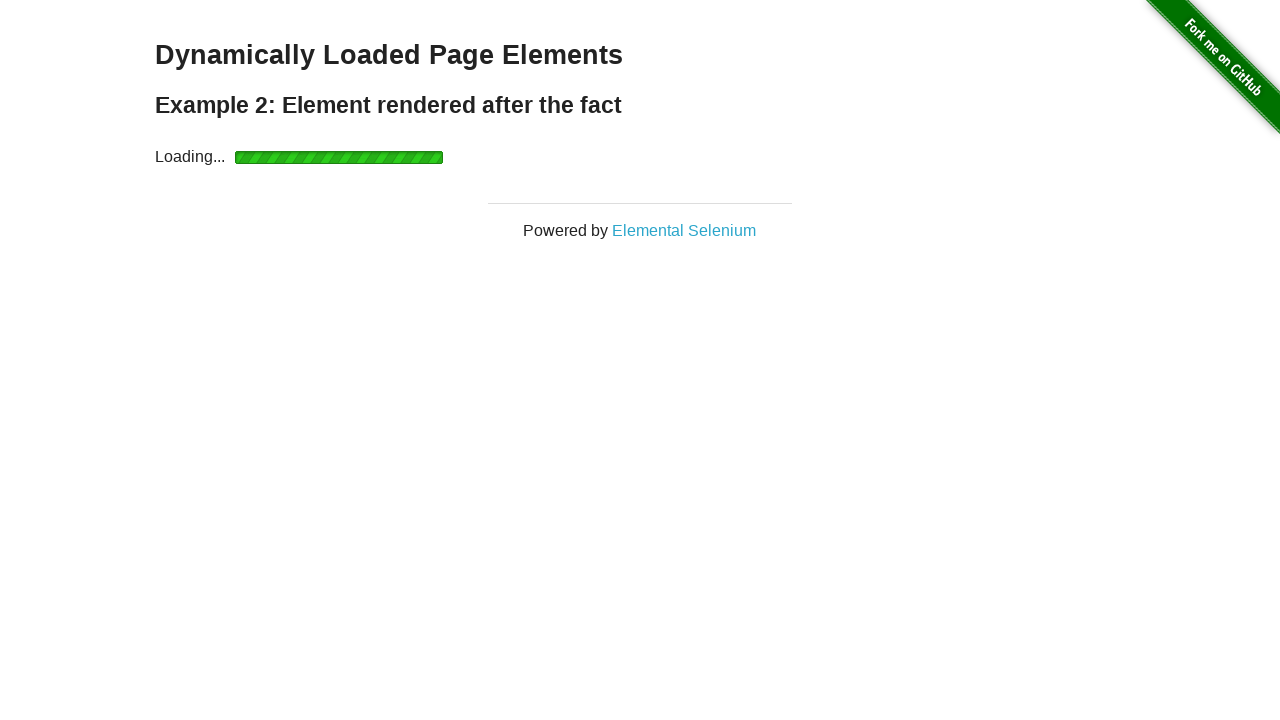

Dynamic content finished loading in second example
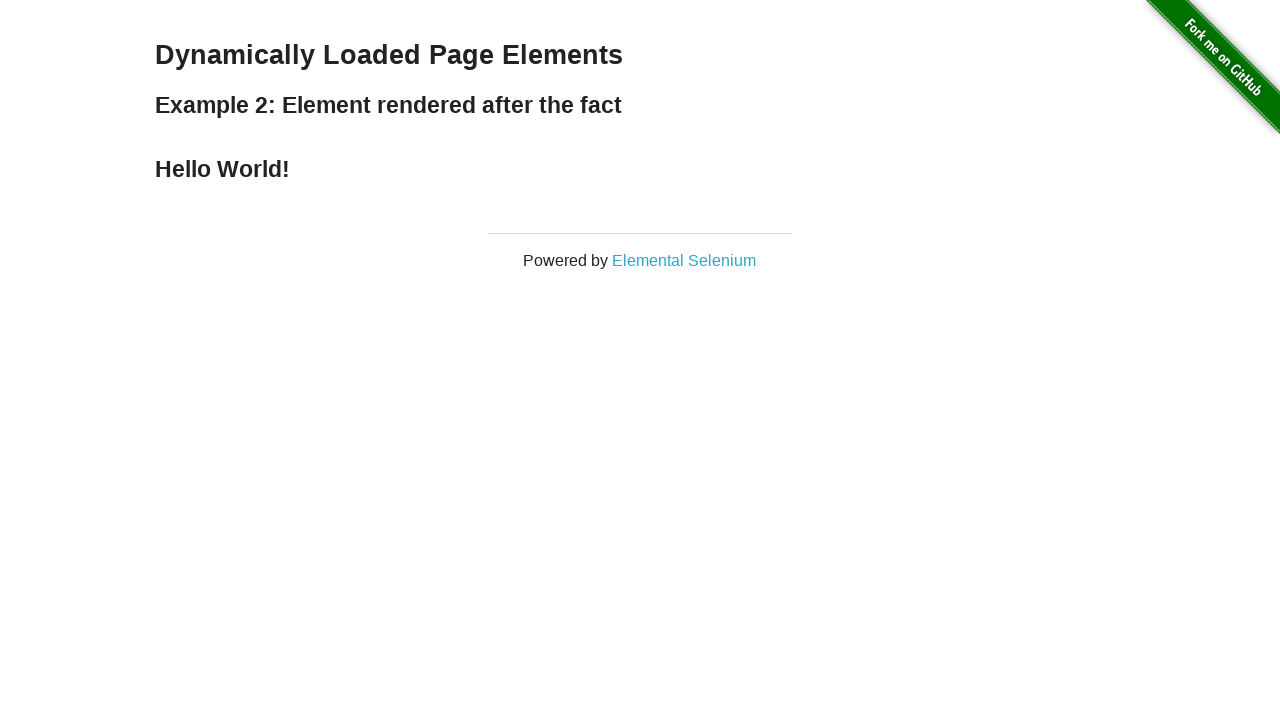

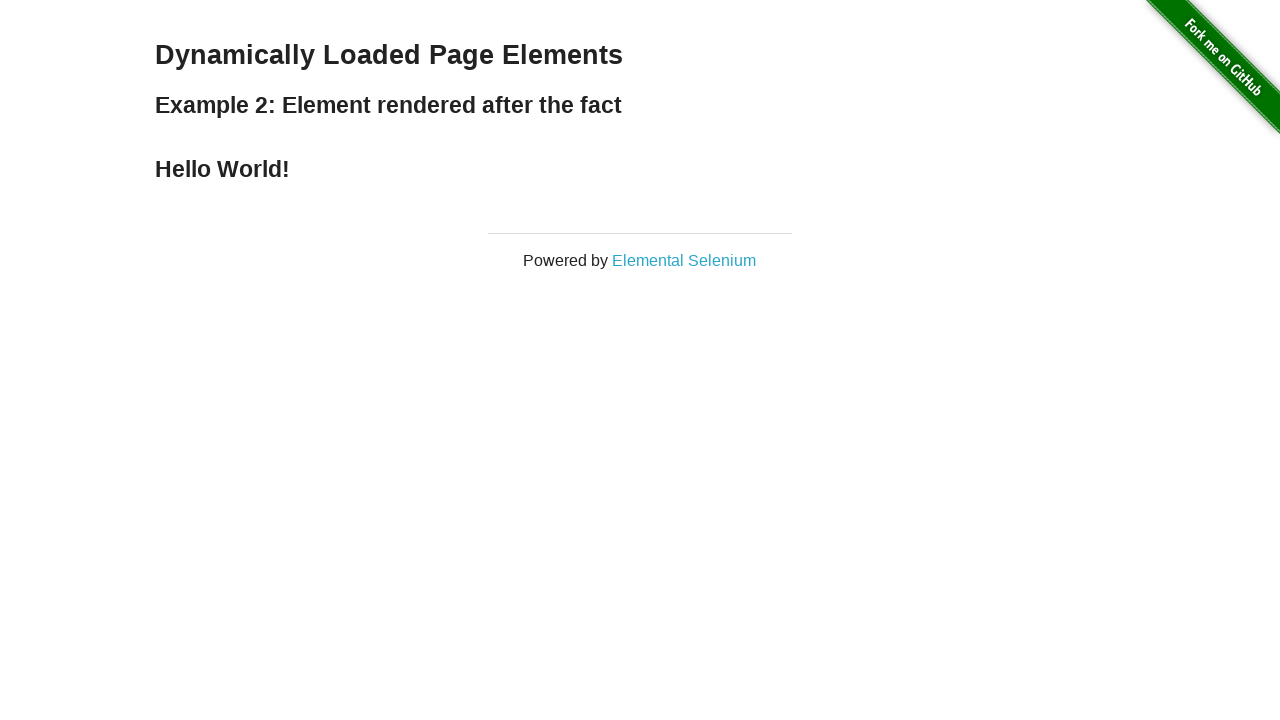